Tests the navbar dropdown for attractions by verifying the menu is hidden initially and becomes visible on hover.

Starting URL: https://aceade.github.io/sydfjords/#/

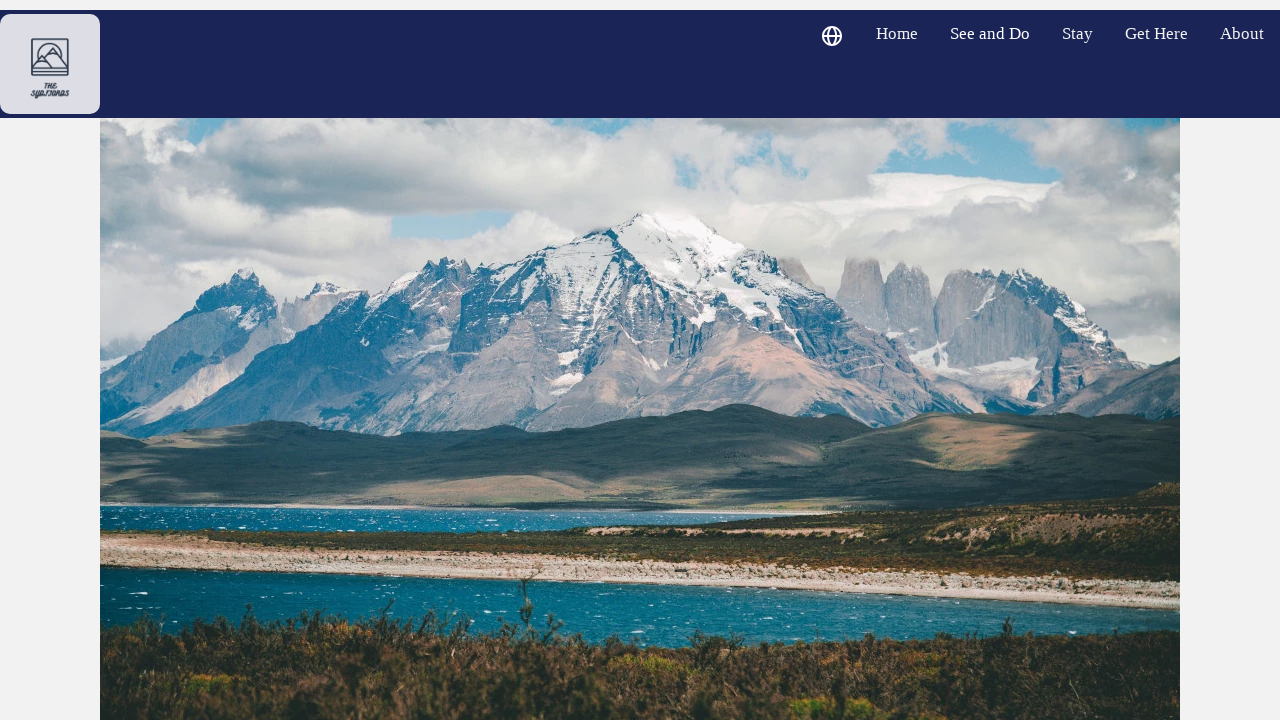

Verified attractions menu is not visible initially
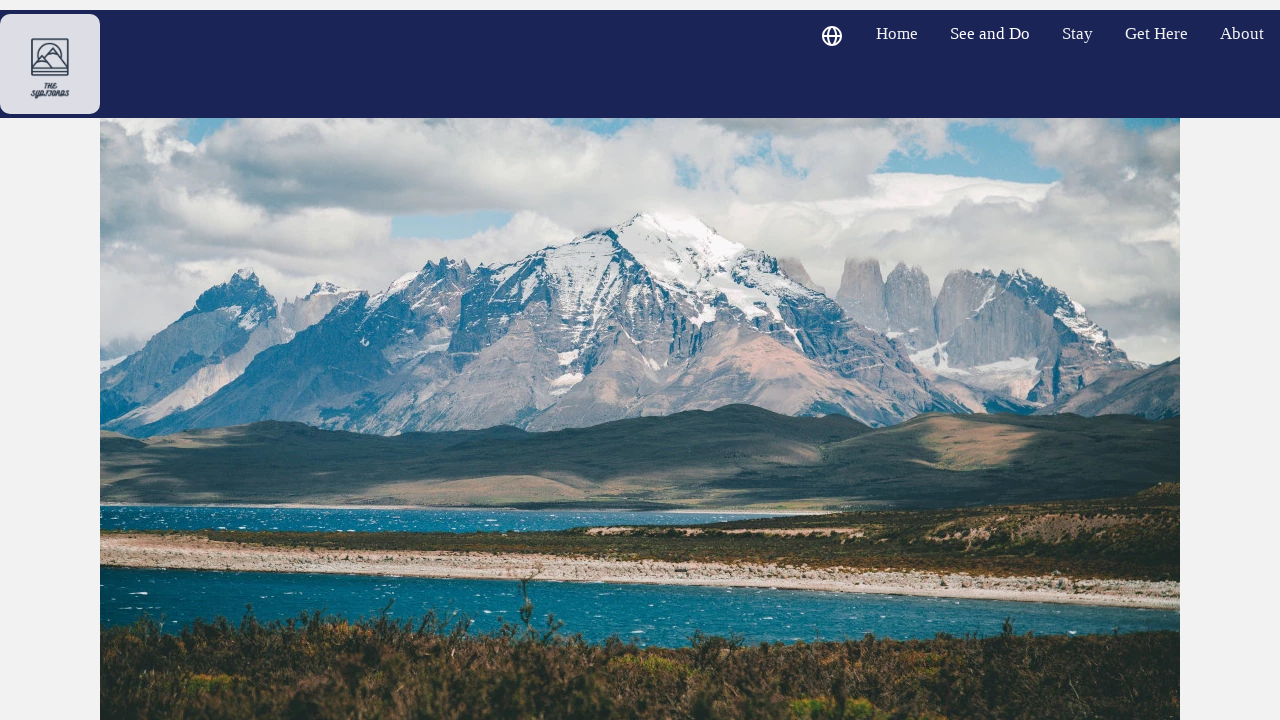

Hovered over attractions dropdown button at (990, 34) on .dropbtn >> nth=1
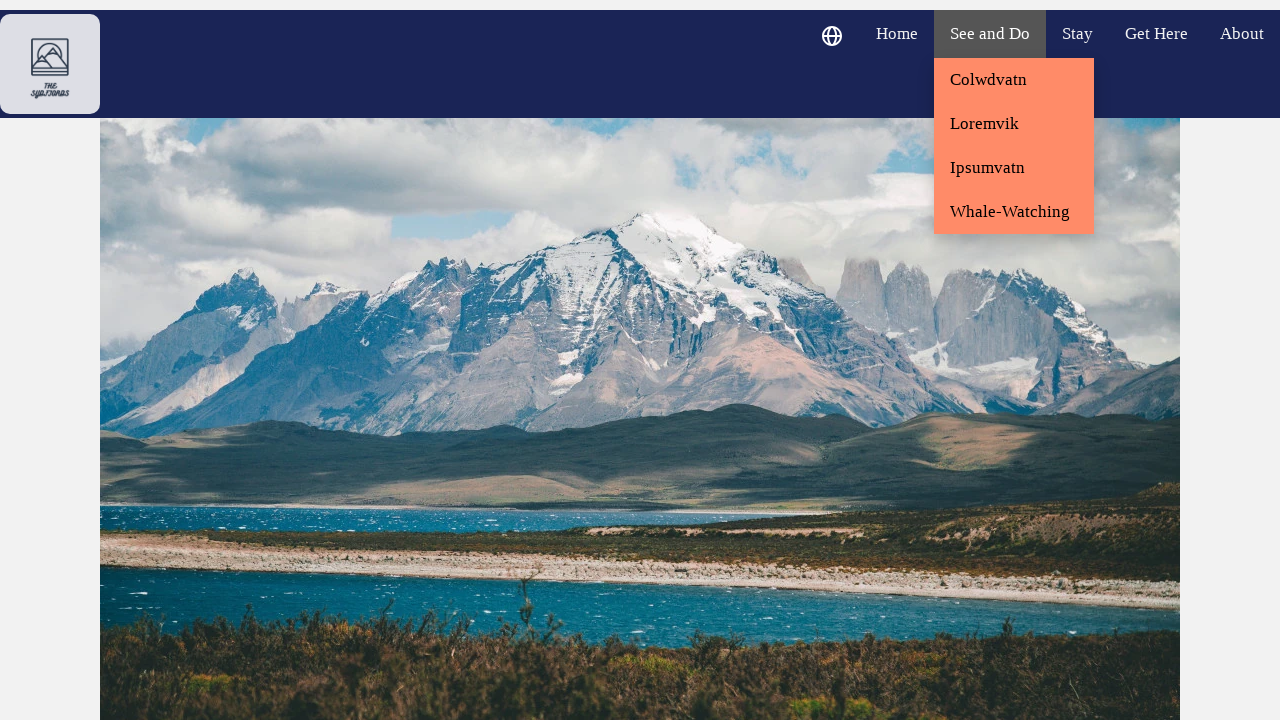

Verified attractions menu is now visible after hover
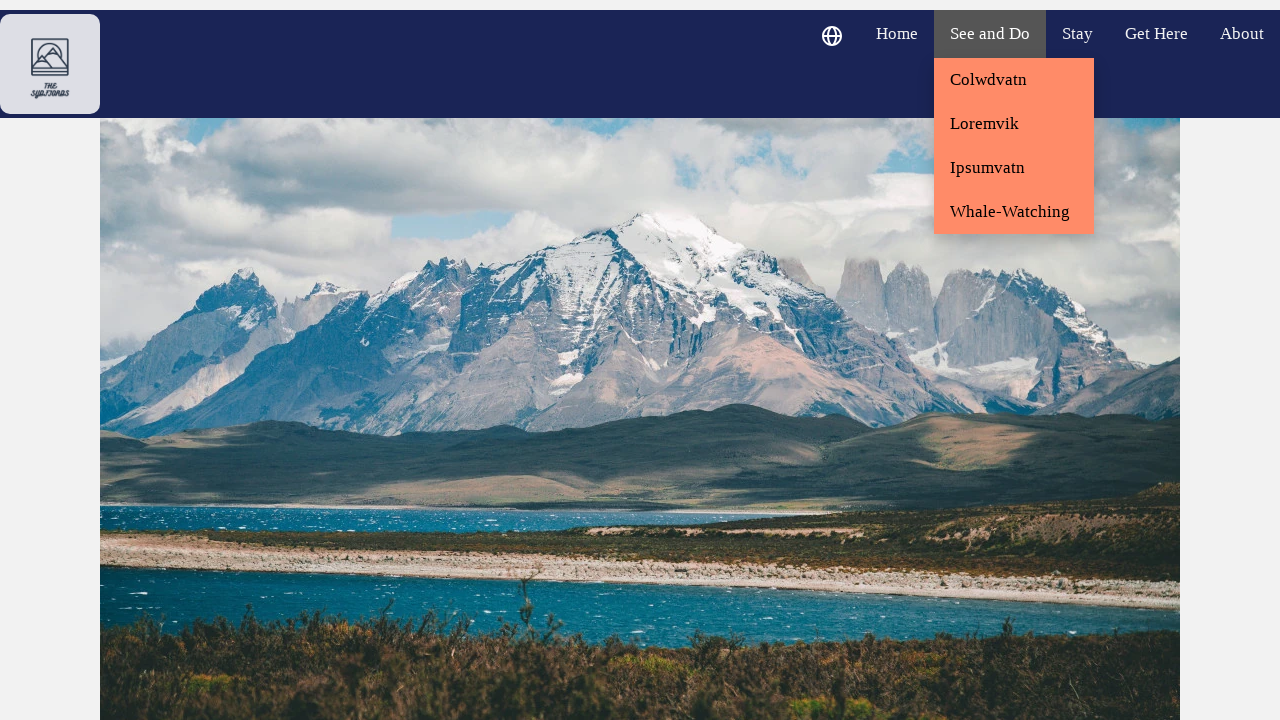

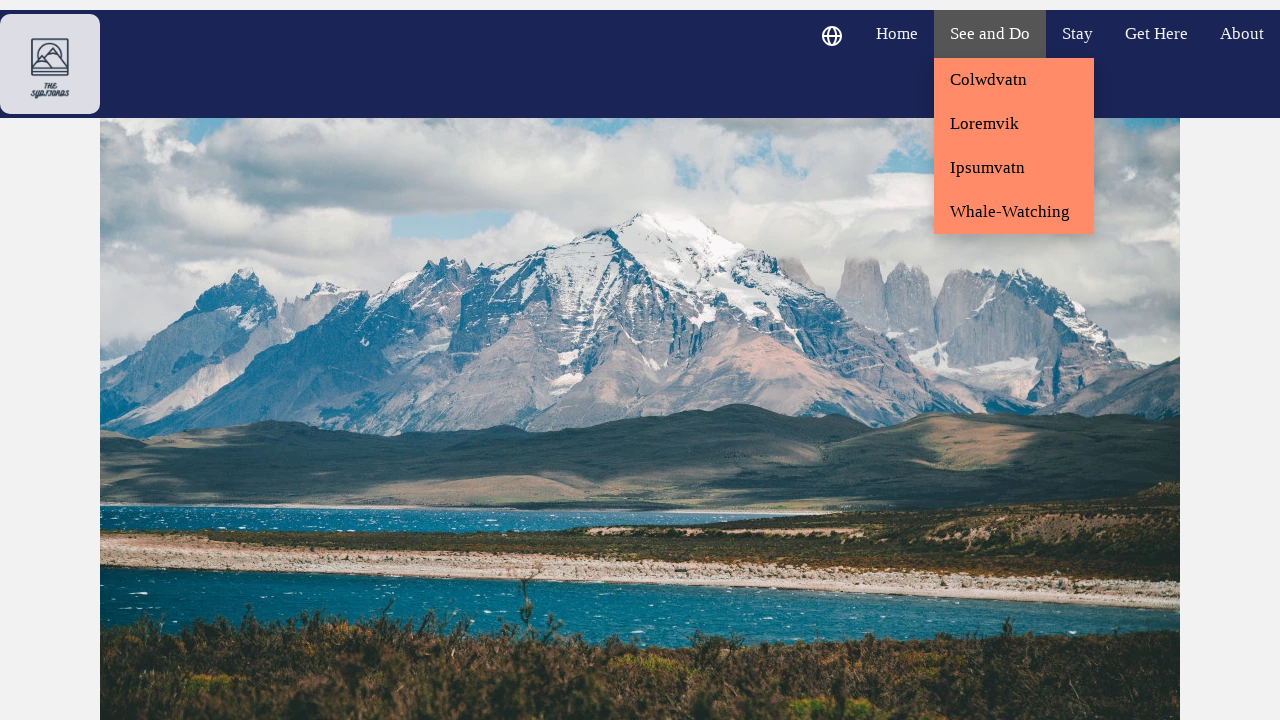